Tests text input with only numbers

Starting URL: https://bonigarcia.dev/selenium-webdriver-java/

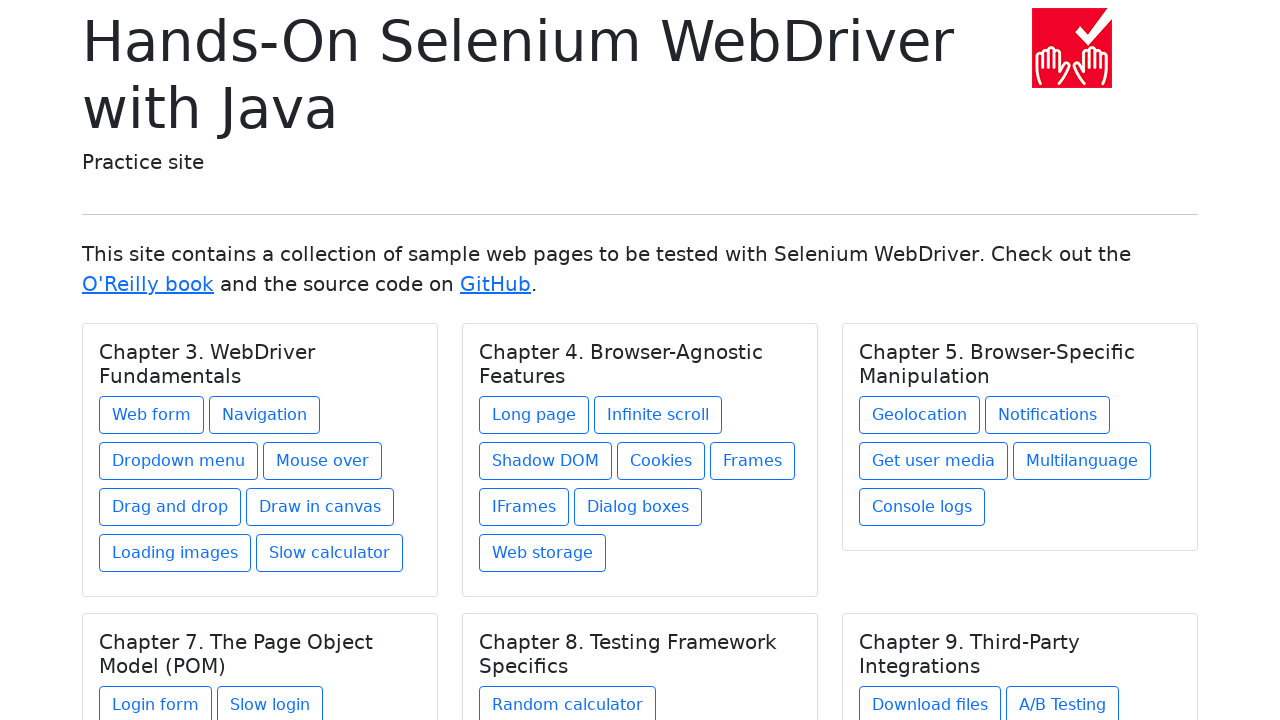

Clicked 'Web form' link to navigate to form page at (152, 415) on text=Web form
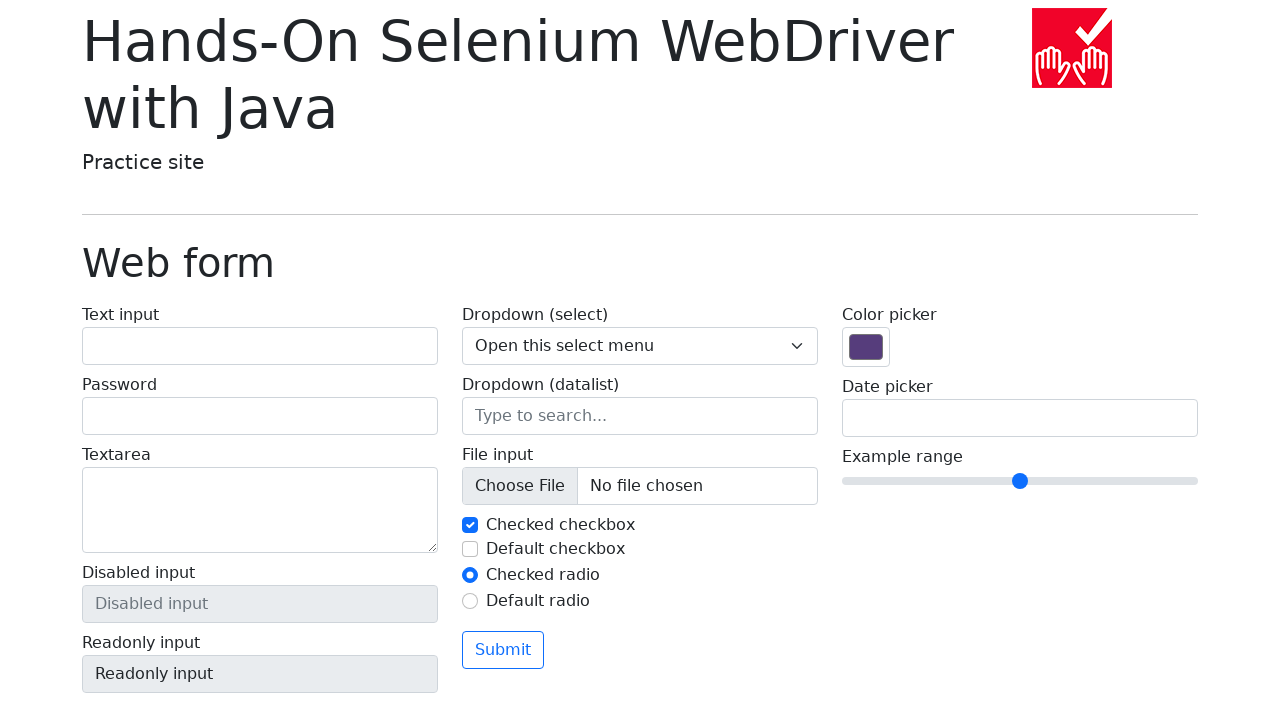

Filled text input field with numbers '12345' on input[name='my-text']
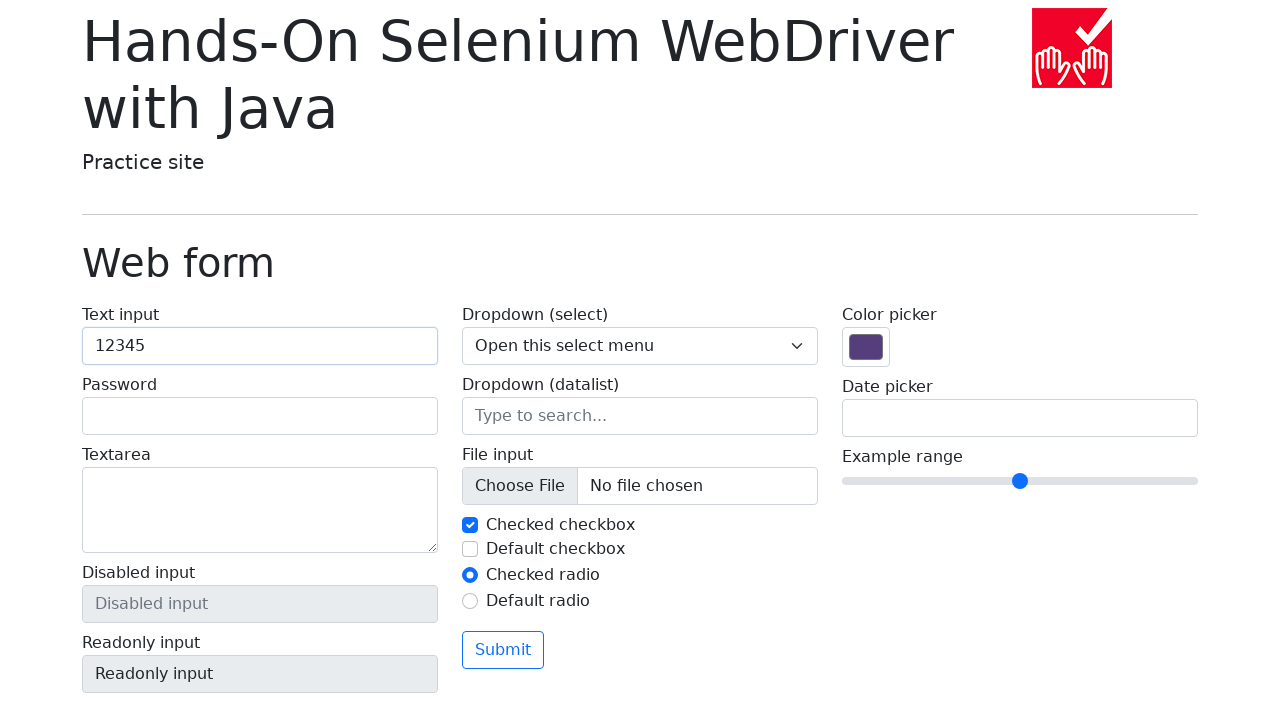

Retrieved input value from text field
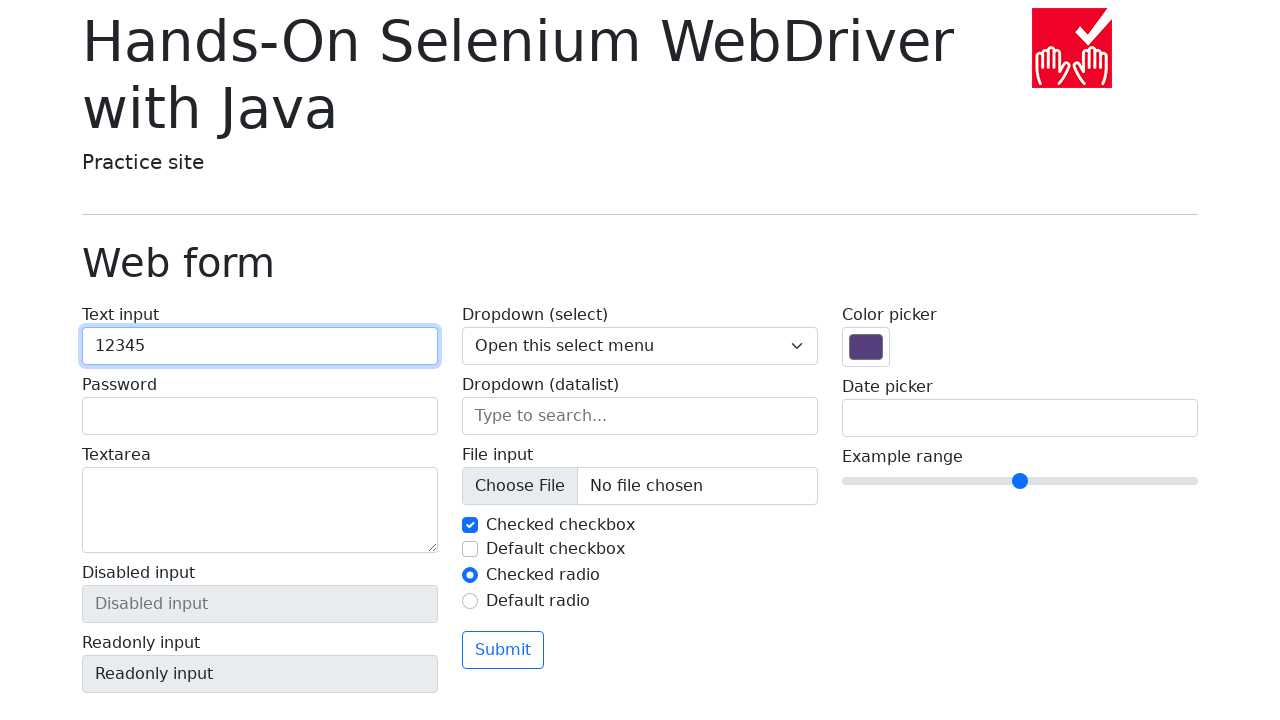

Asserted that input value equals '12345'
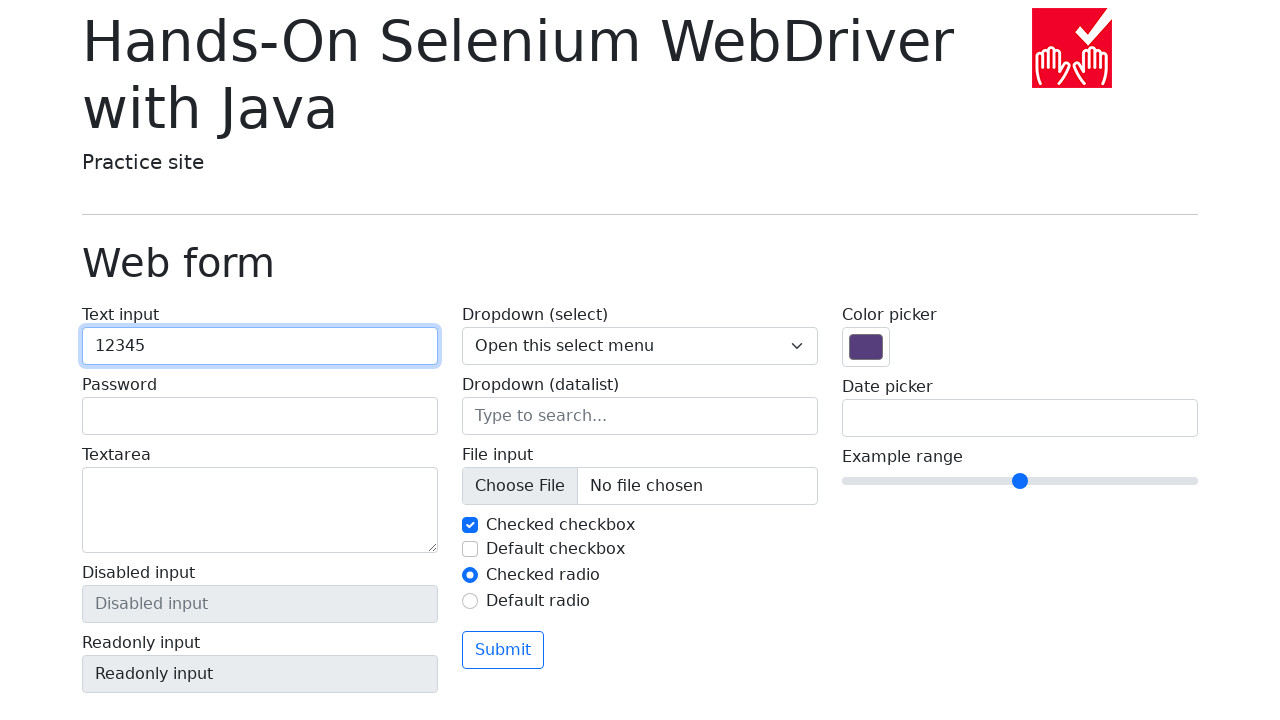

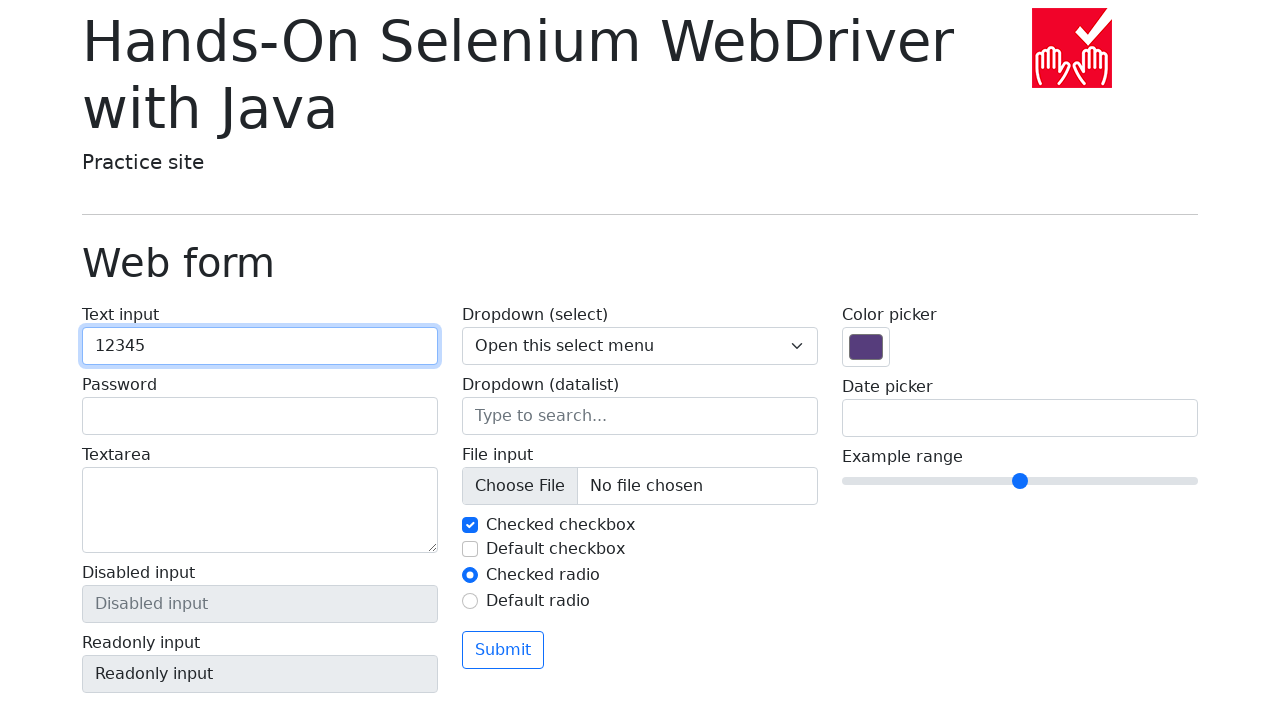